Tests the Add/Remove Elements functionality by clicking to add an element, verifying it appears, then clicking to remove it and verifying it disappears.

Starting URL: http://the-internet.herokuapp.com/

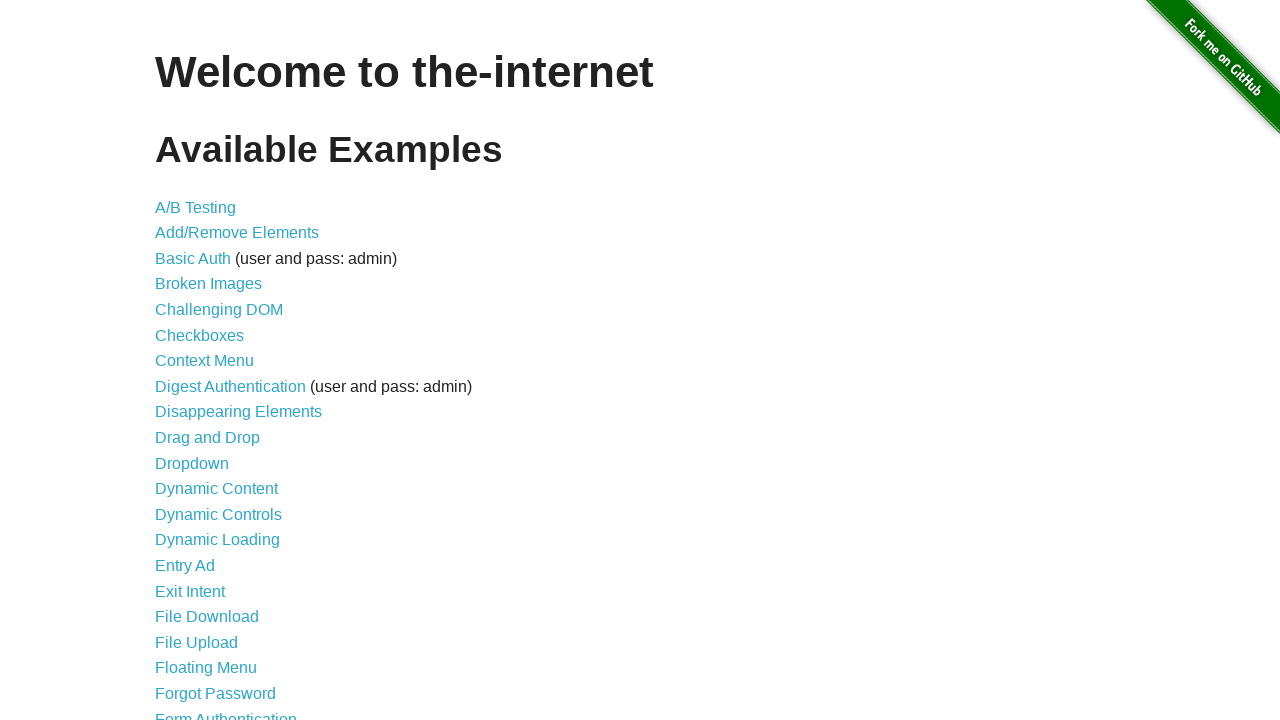

Clicked on the 'Add/Remove Elements' link at (237, 233) on text=Add/Remove Elements
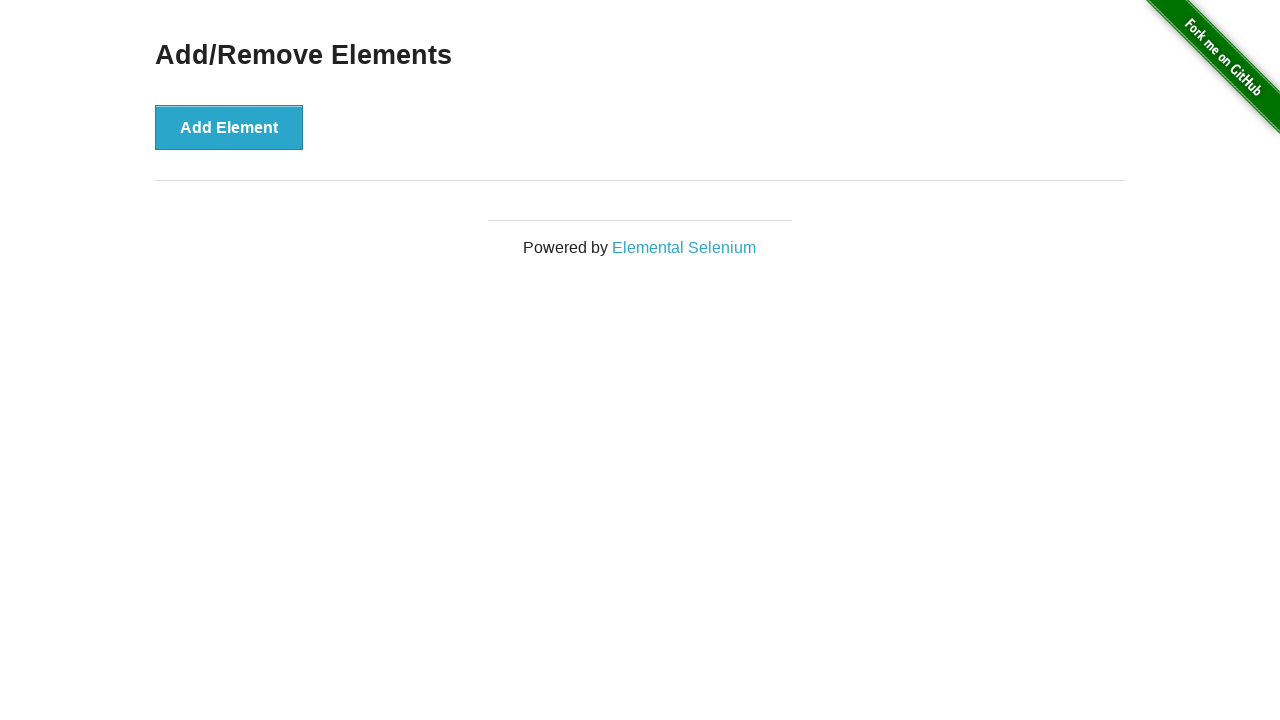

Clicked the 'Add Element' button to add a new element at (229, 127) on button
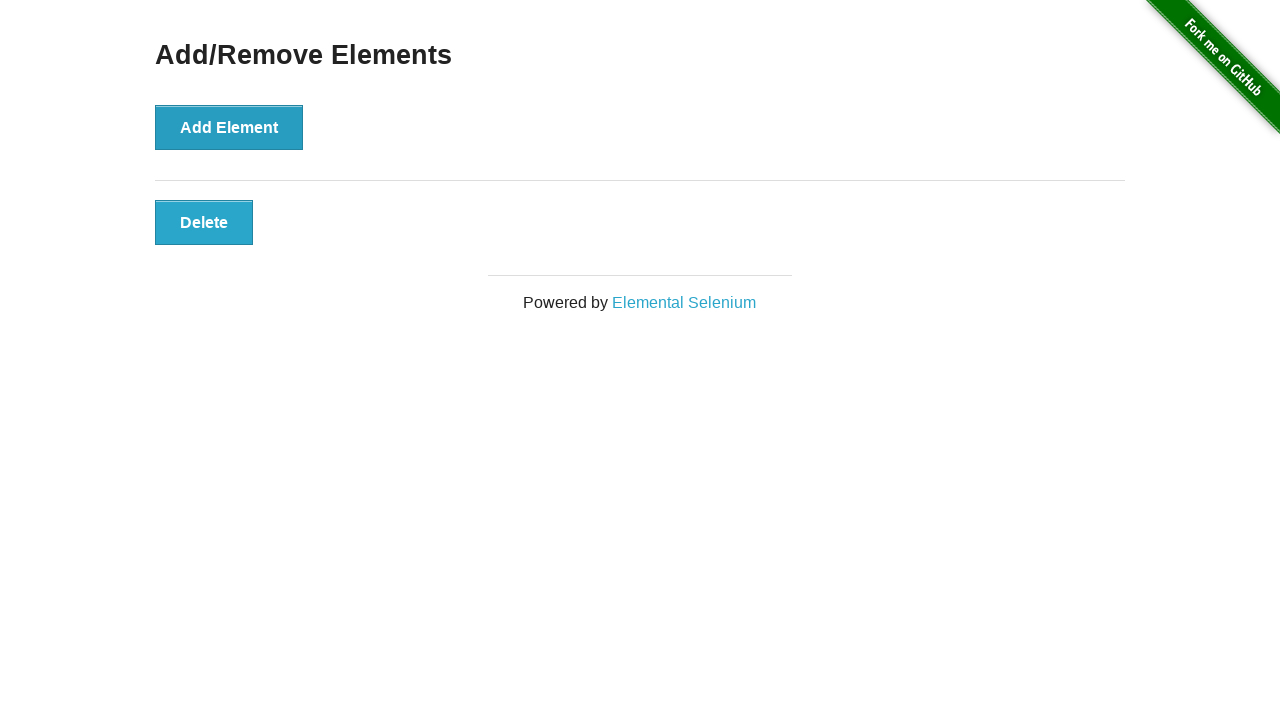

Verified the element was added successfully
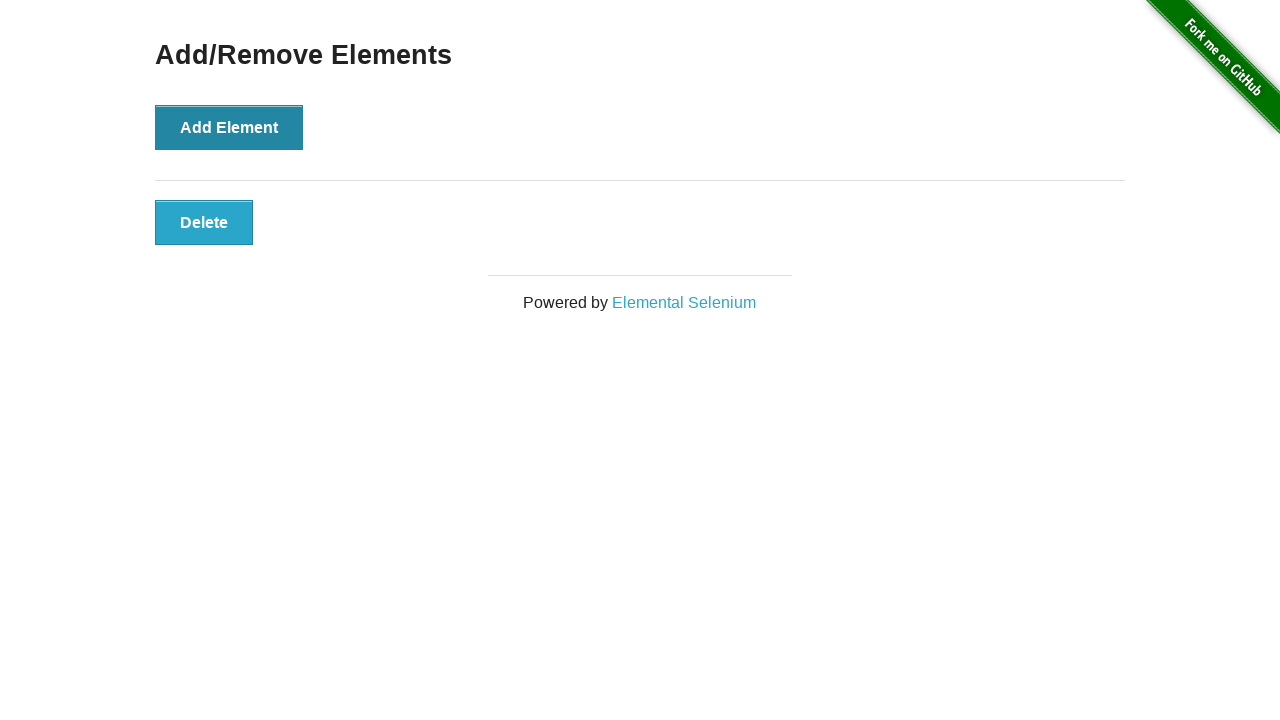

Clicked the newly added 'Delete' button to remove the element at (204, 222) on .added-manually
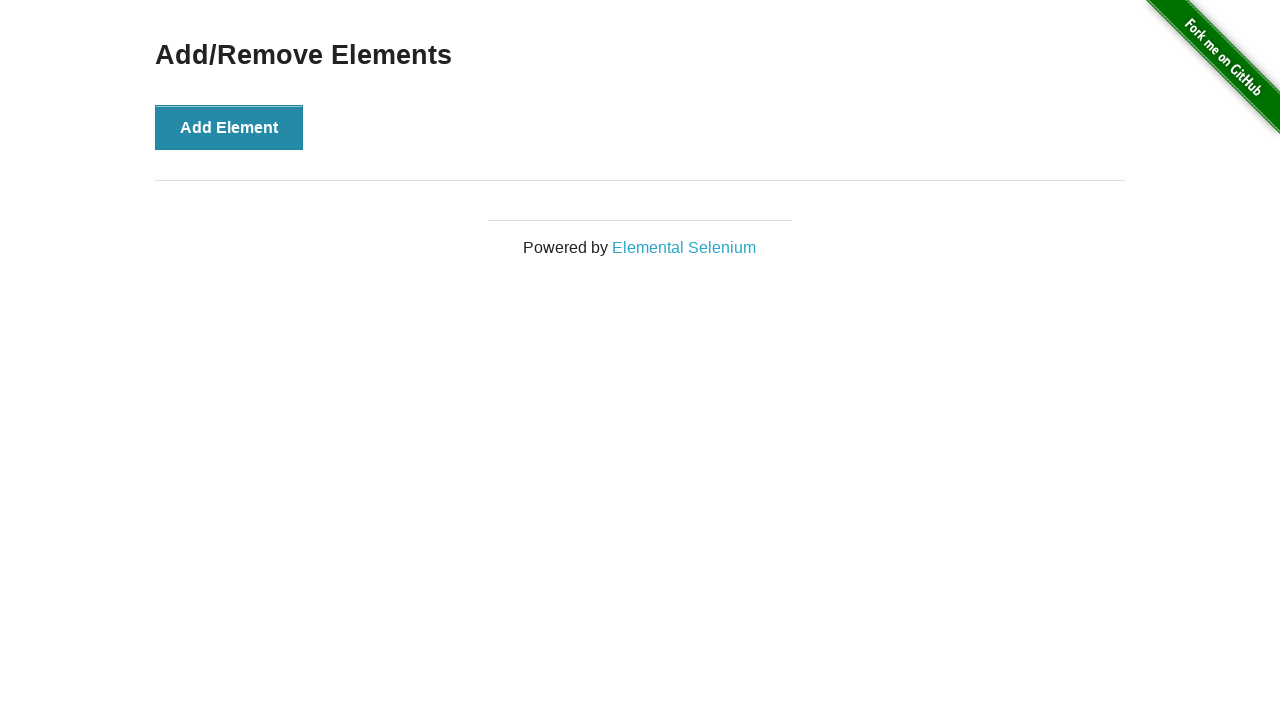

Verified the element was removed and is no longer visible
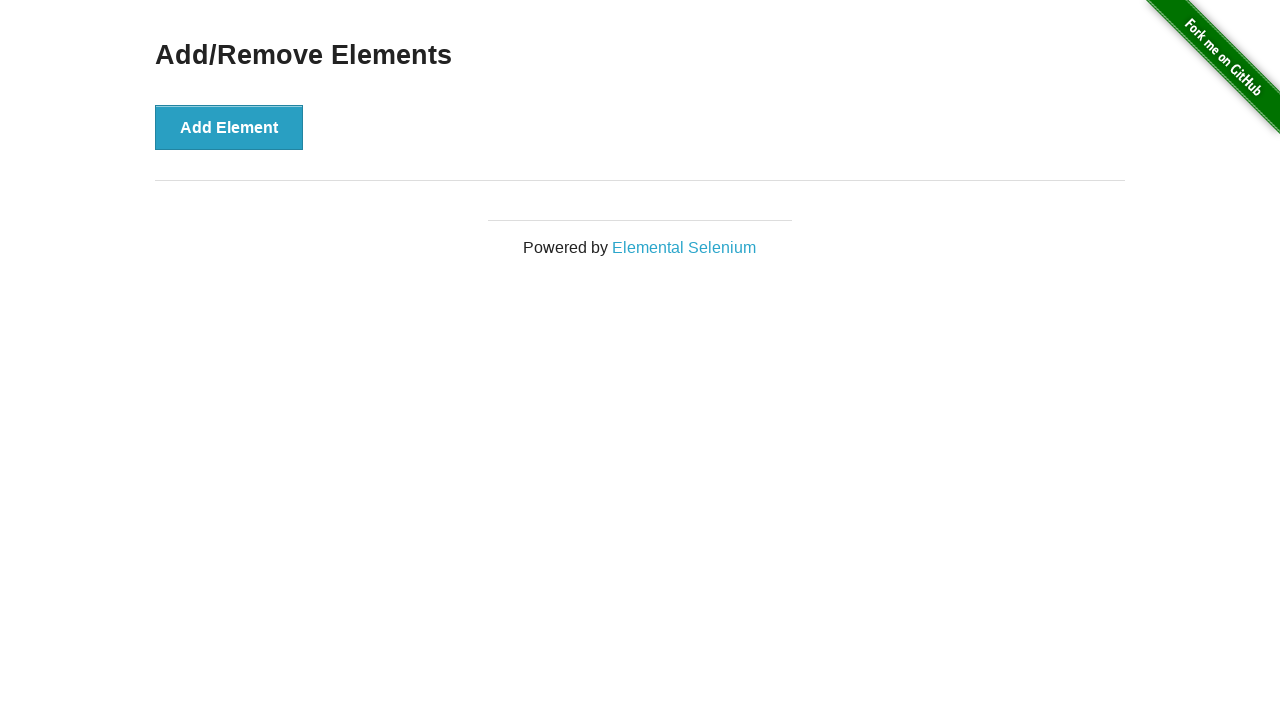

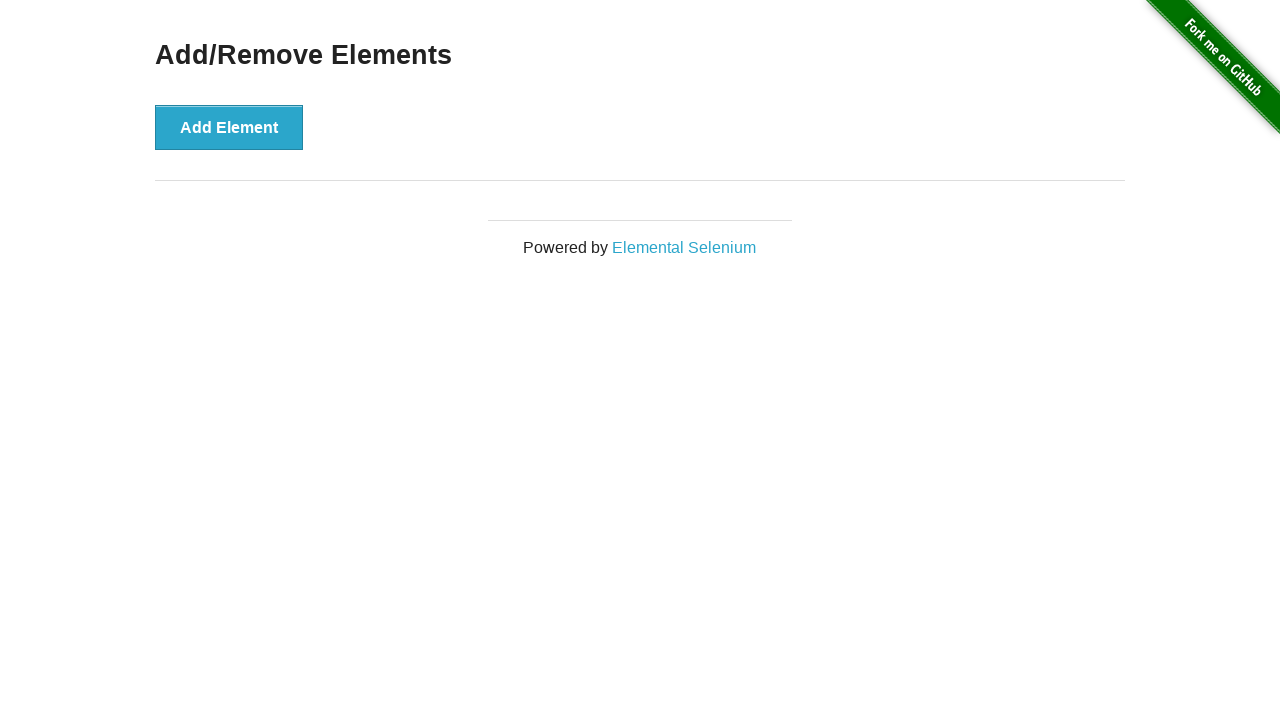